Tests navigation to the General Public section by clicking the corresponding link on the homepage

Starting URL: https://www.fiscal.treasury.gov/

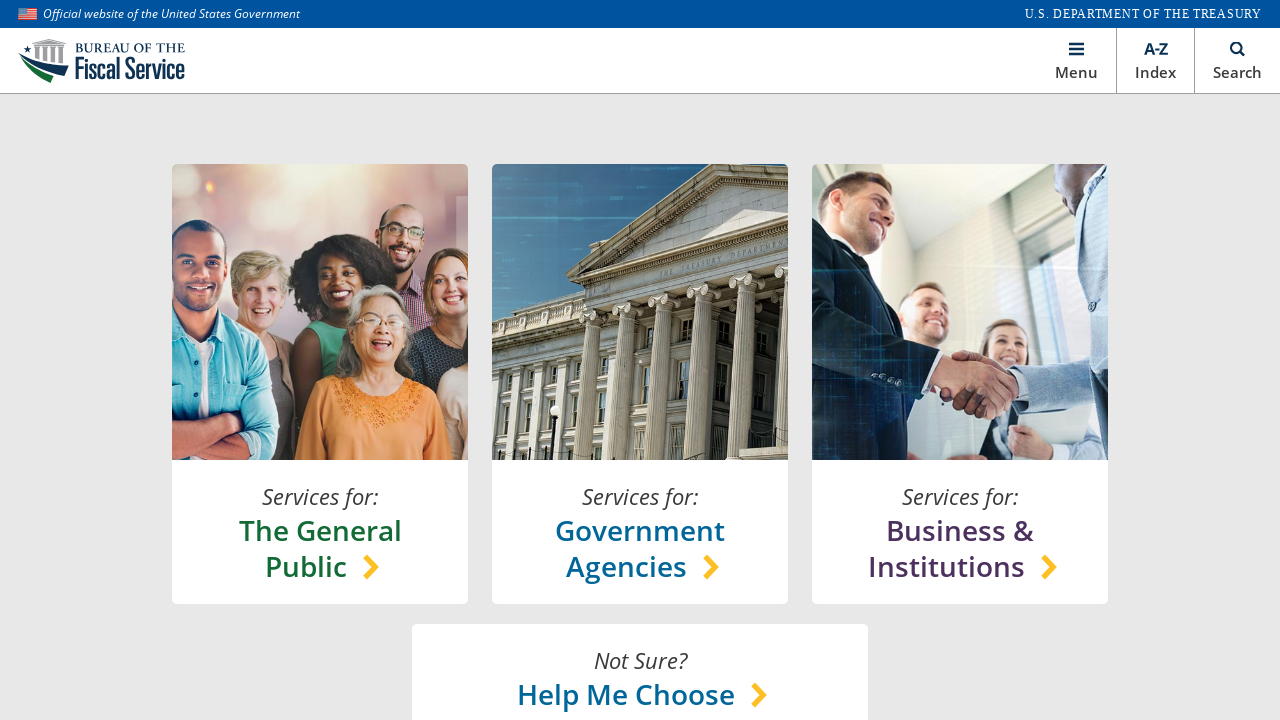

Clicked General Public link on homepage at (320, 548) on xpath=//*[@id='main']/section[1]/content-lock/h-box[1]/v-box[1]/a/h-box/chooser-
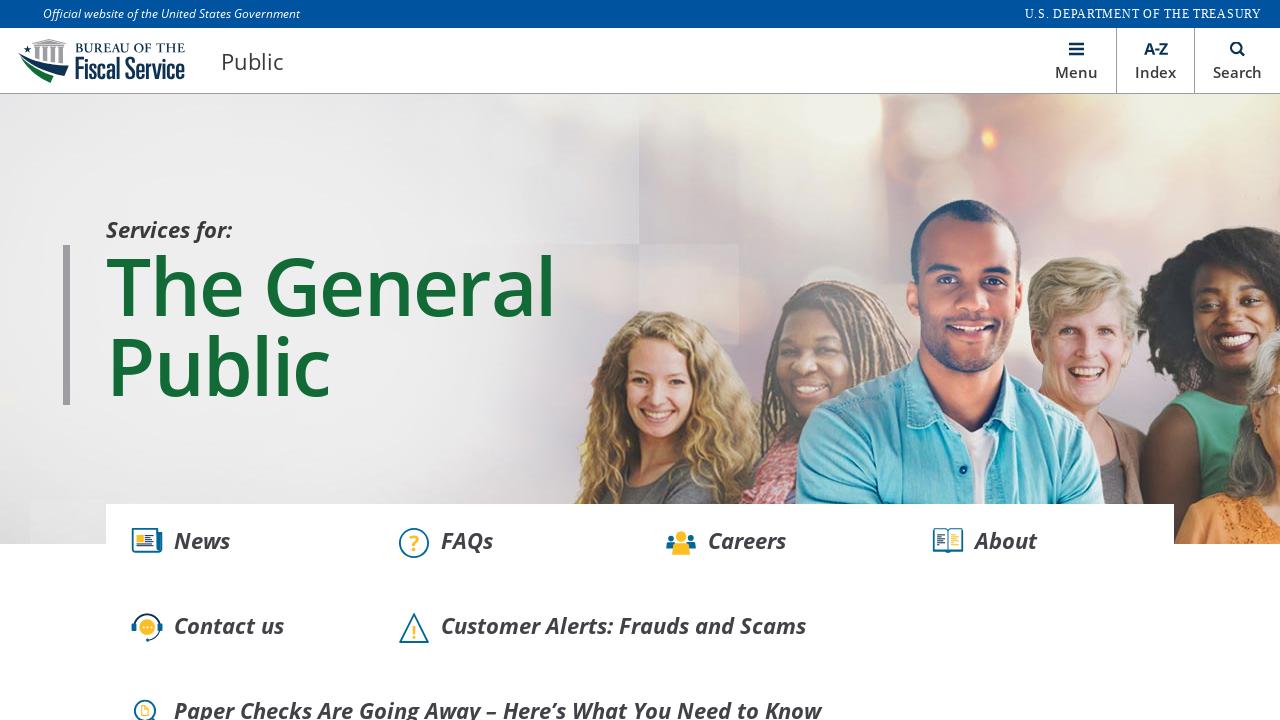

General Public page loaded
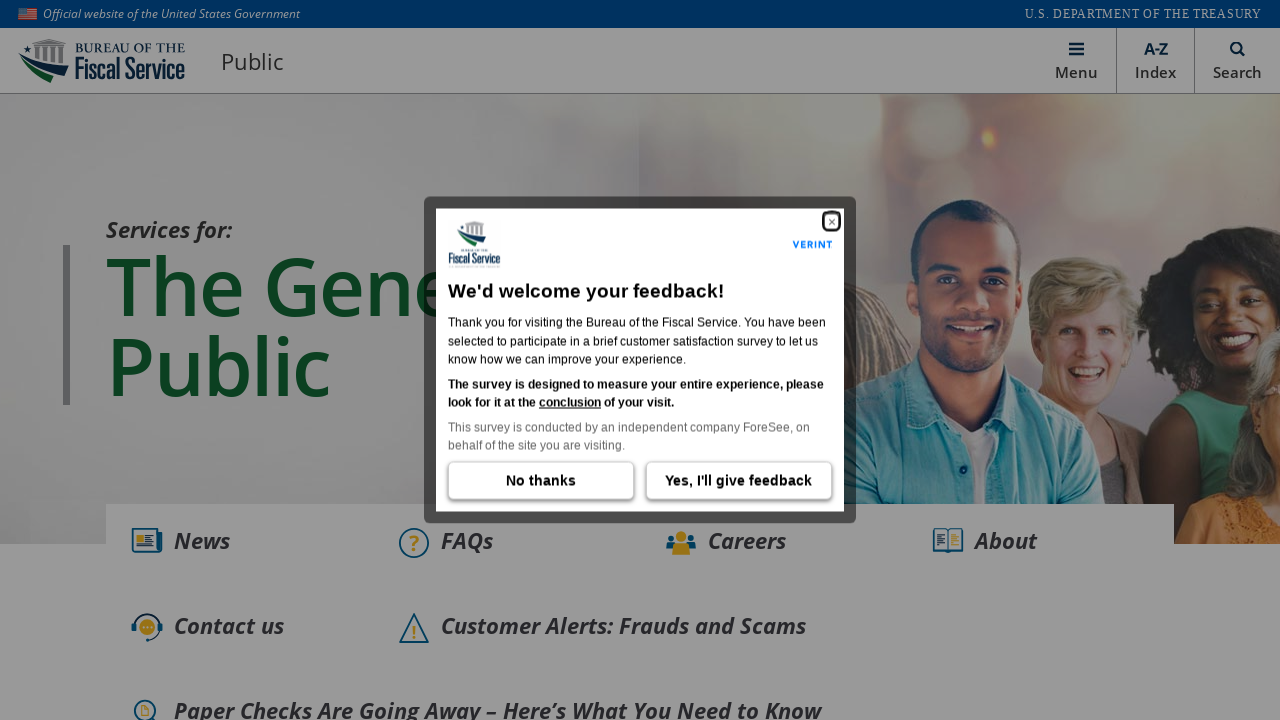

Verified navigation to General Public section at https://www.fiscal.treasury.gov/public/
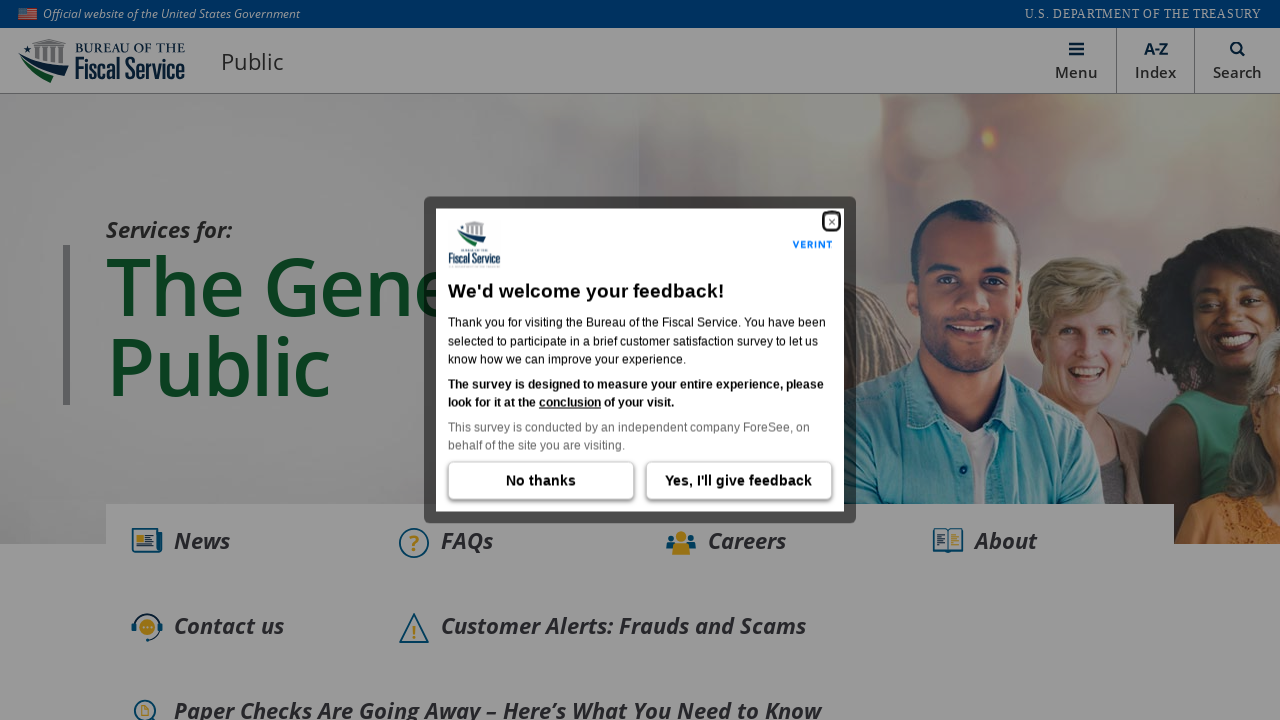

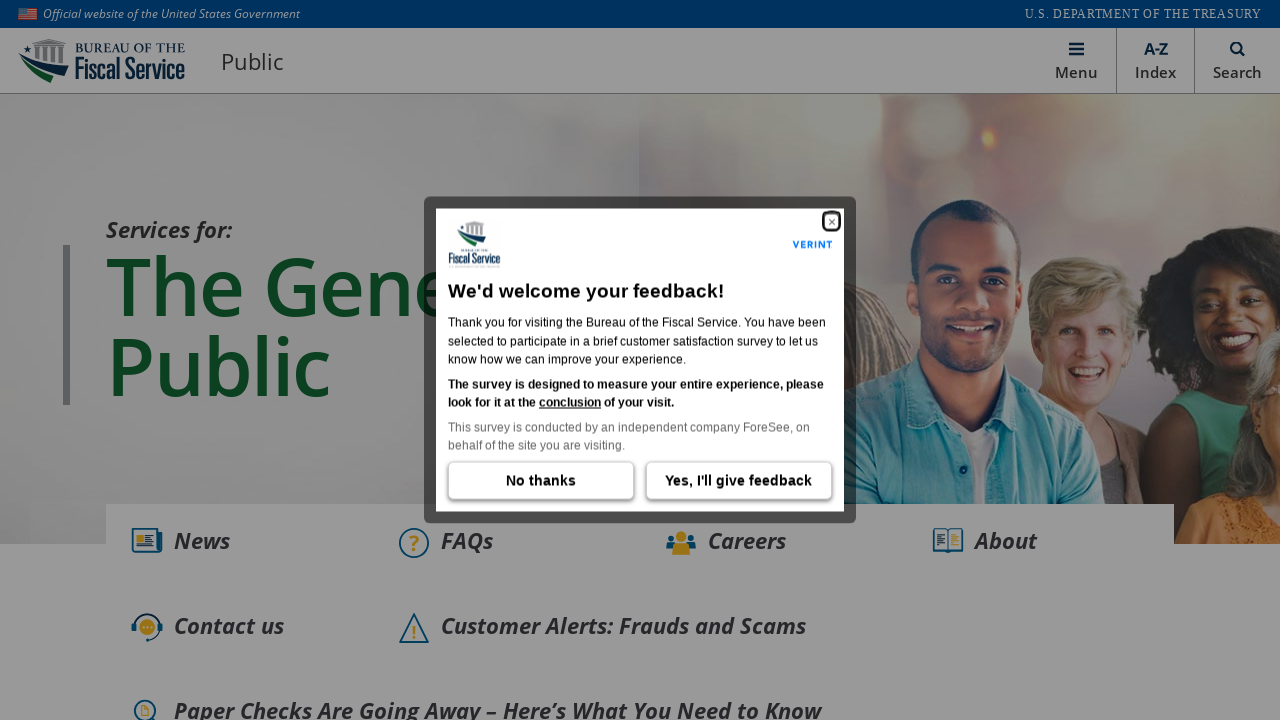